Tests scroll functionality by scrolling down to a CYDEO link element using mouse movement, then scrolling back up using PageUp keyboard presses.

Starting URL: https://practice.cydeo.com/

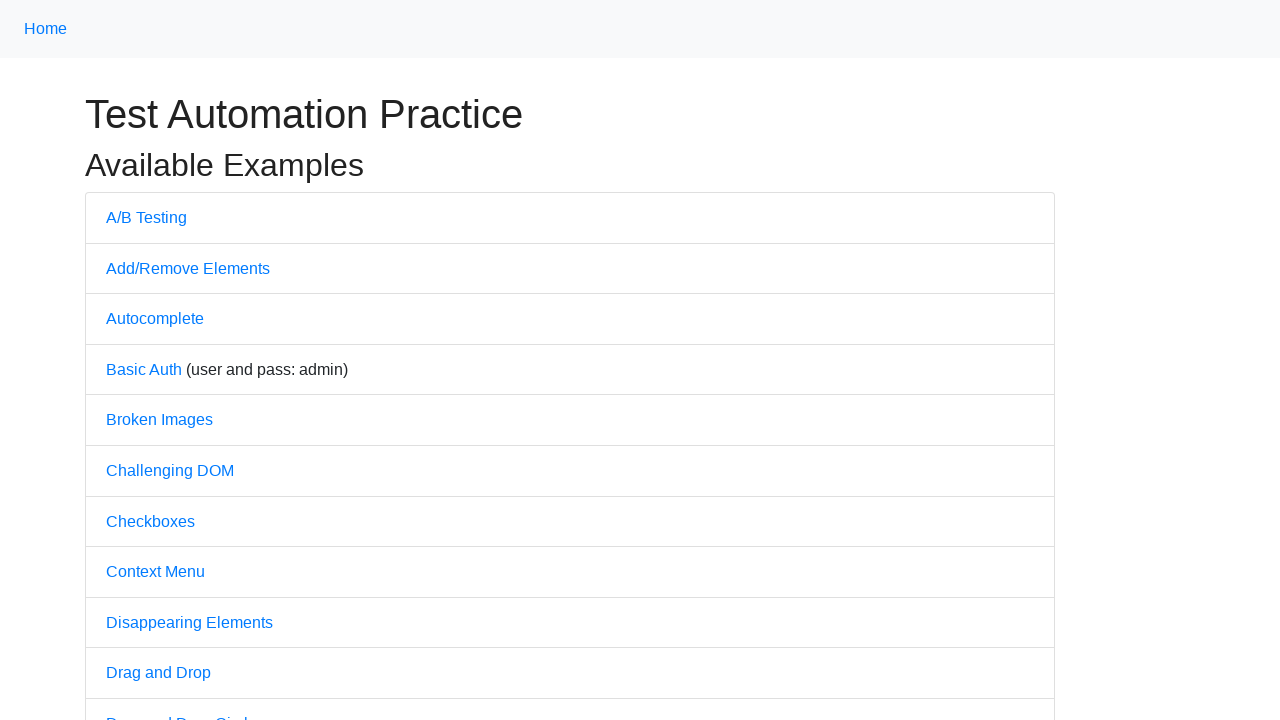

Navigated to https://practice.cydeo.com/
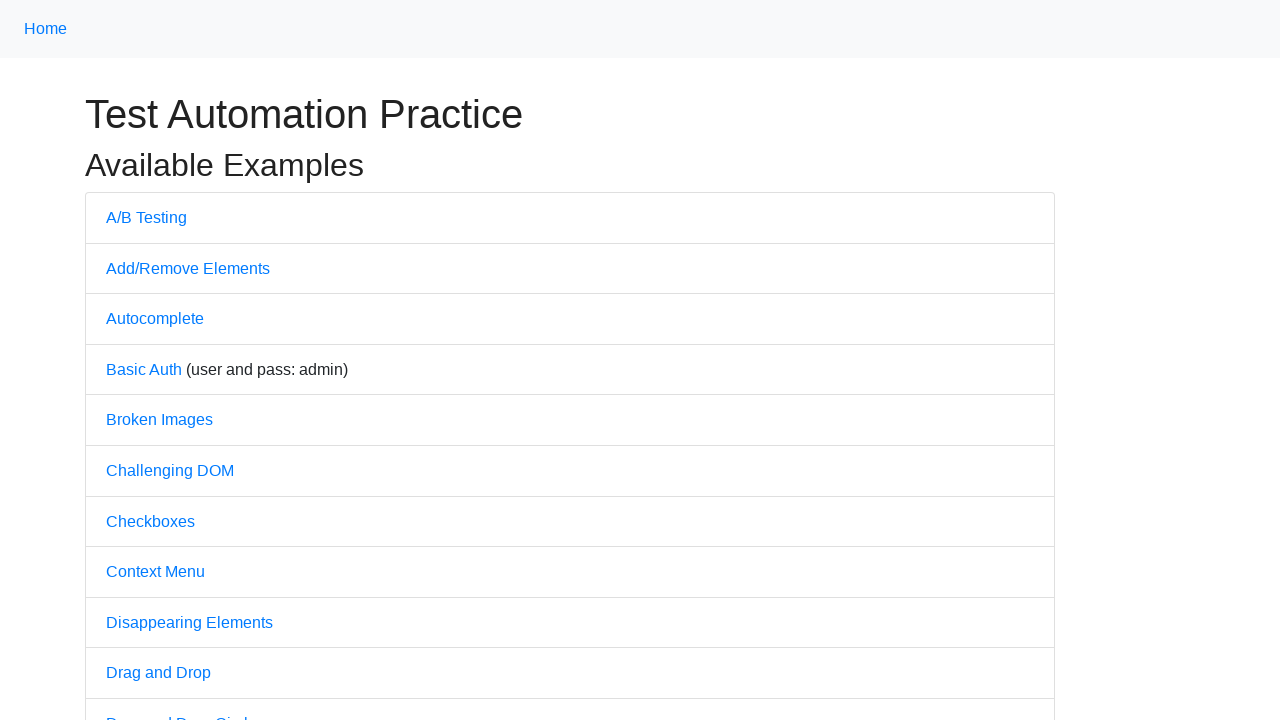

Located CYDEO link element
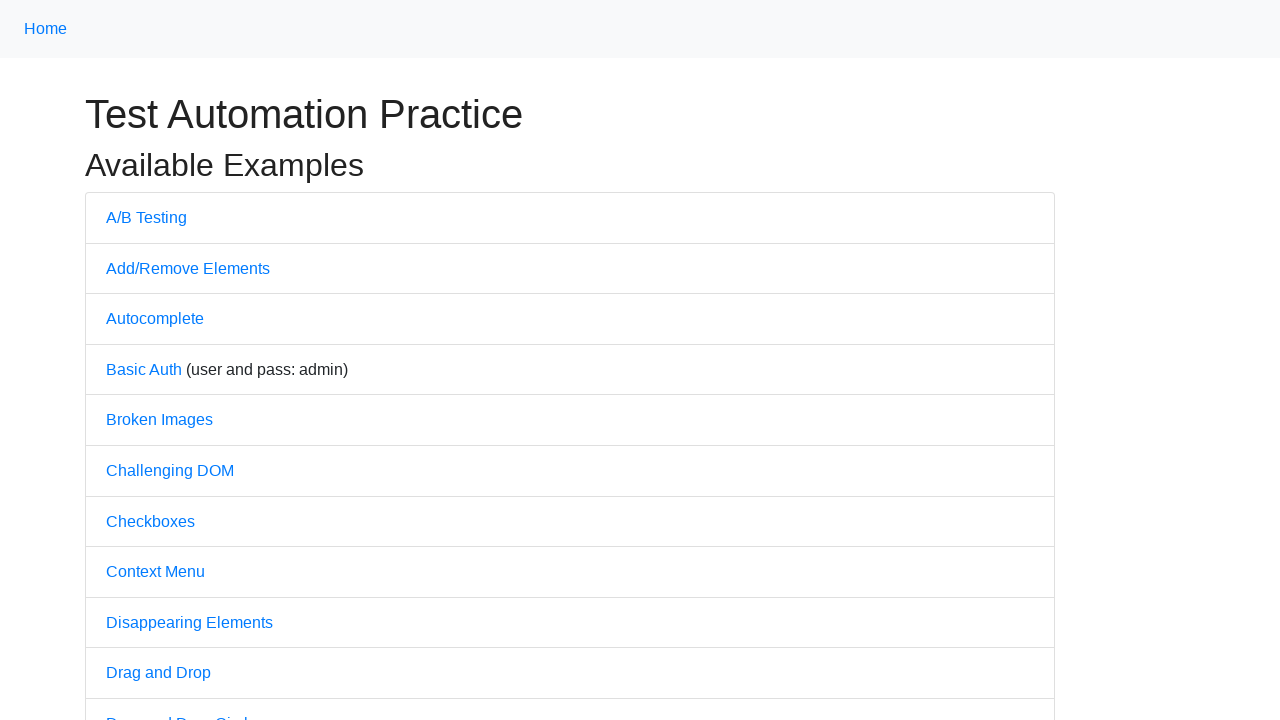

Scrolled down to bring CYDEO link into view
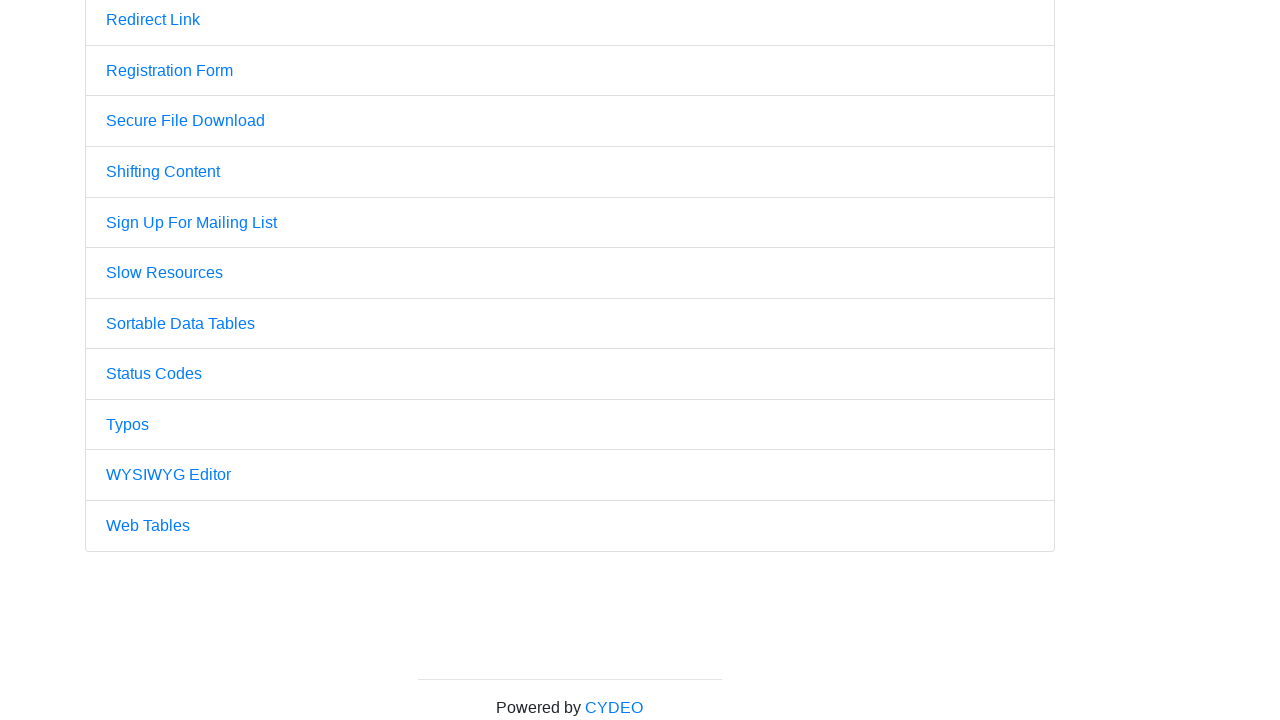

Hovered over CYDEO link element at (614, 707) on a:has-text('CYDEO')
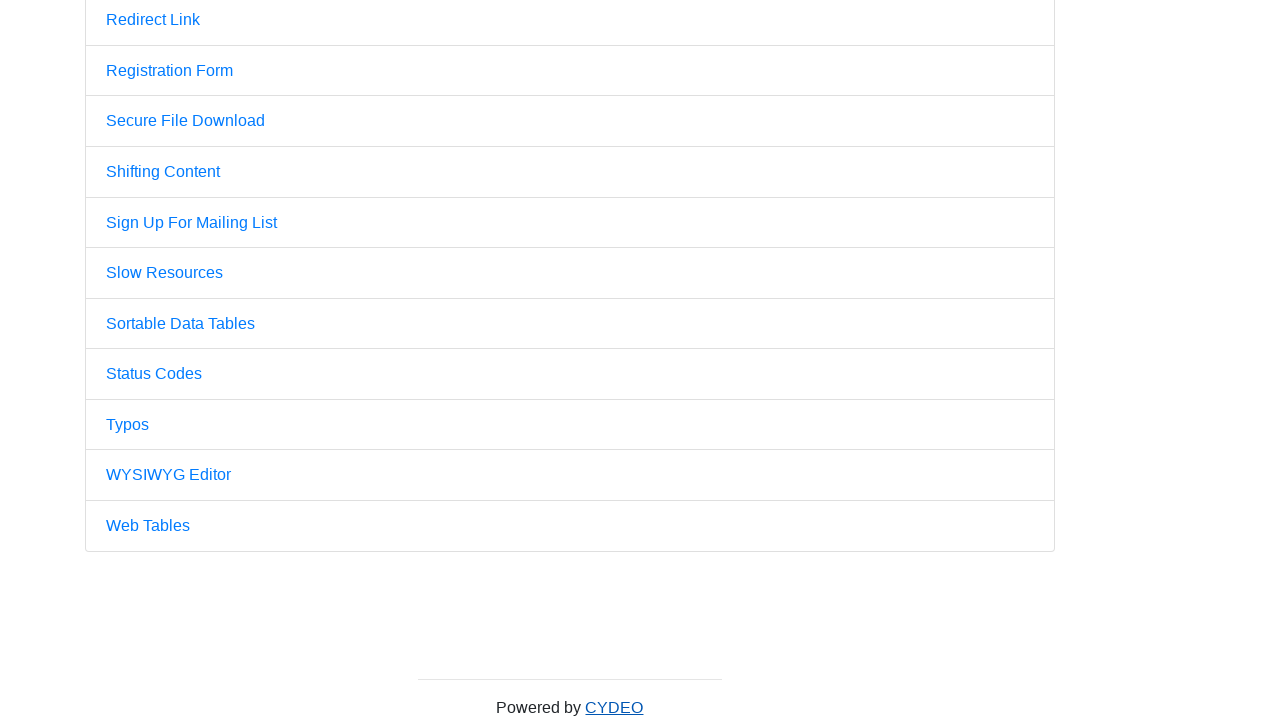

Pressed PageUp key to scroll up
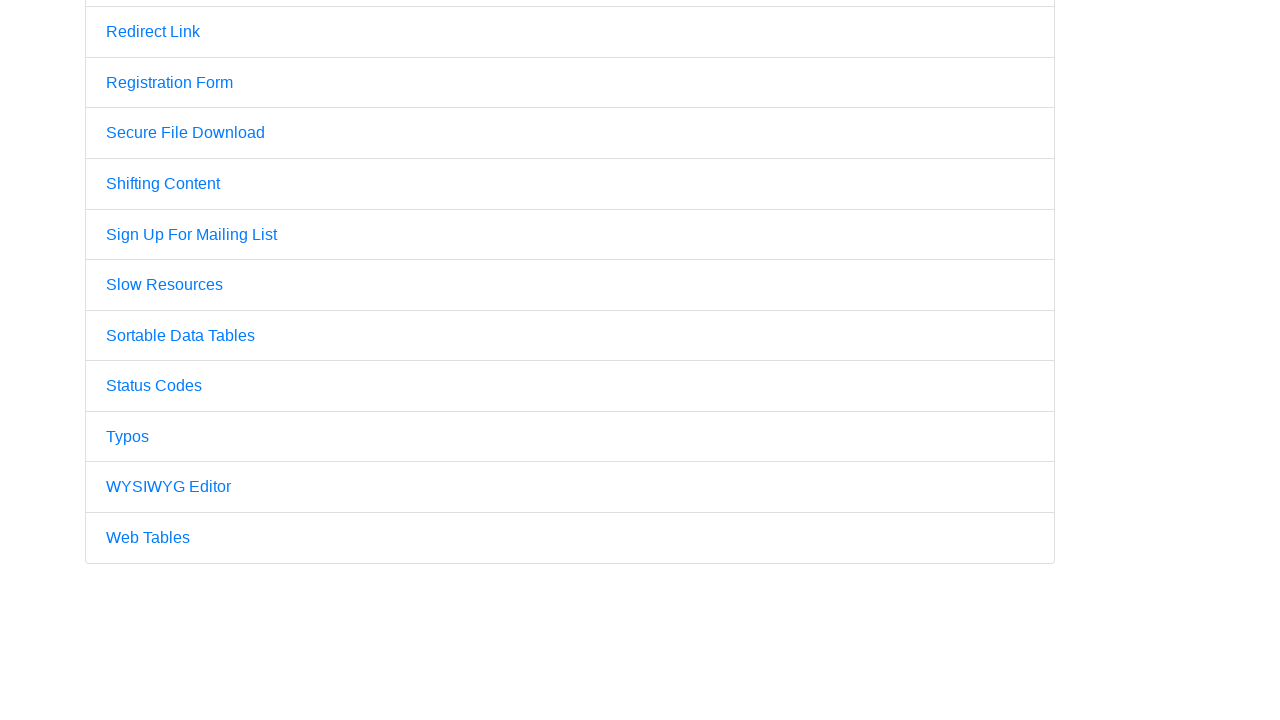

Pressed PageUp key again to scroll up further
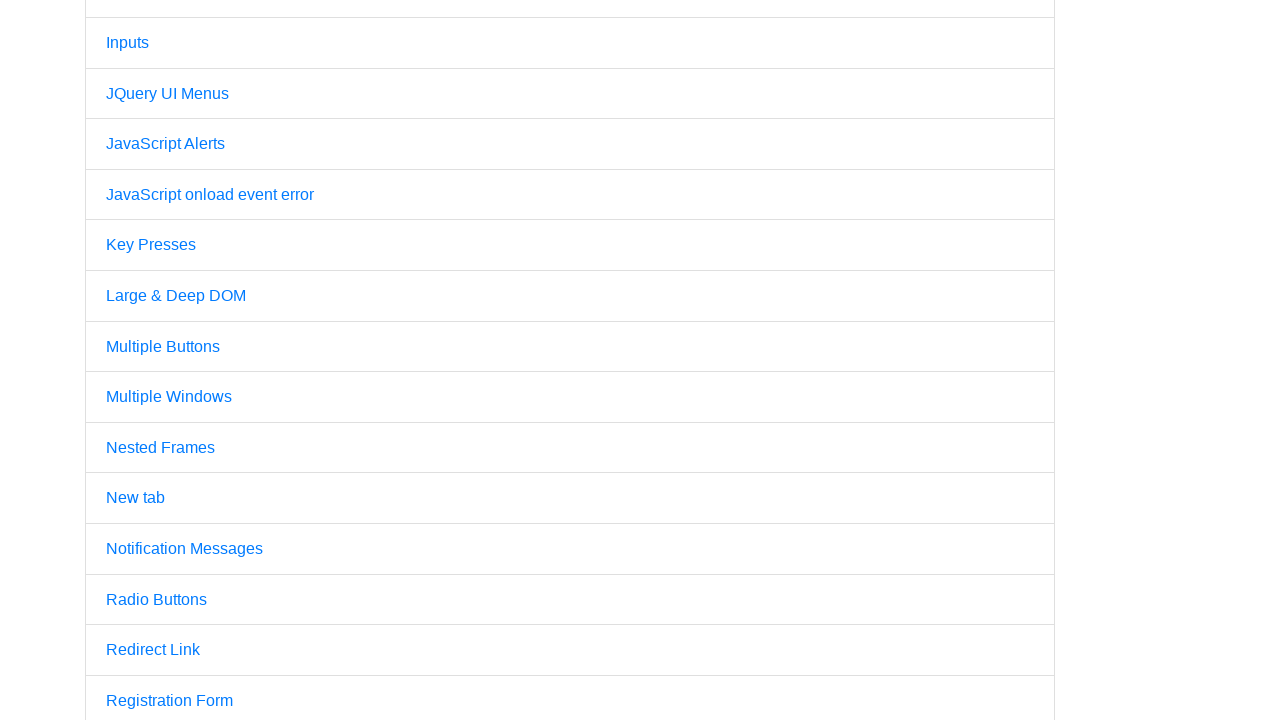

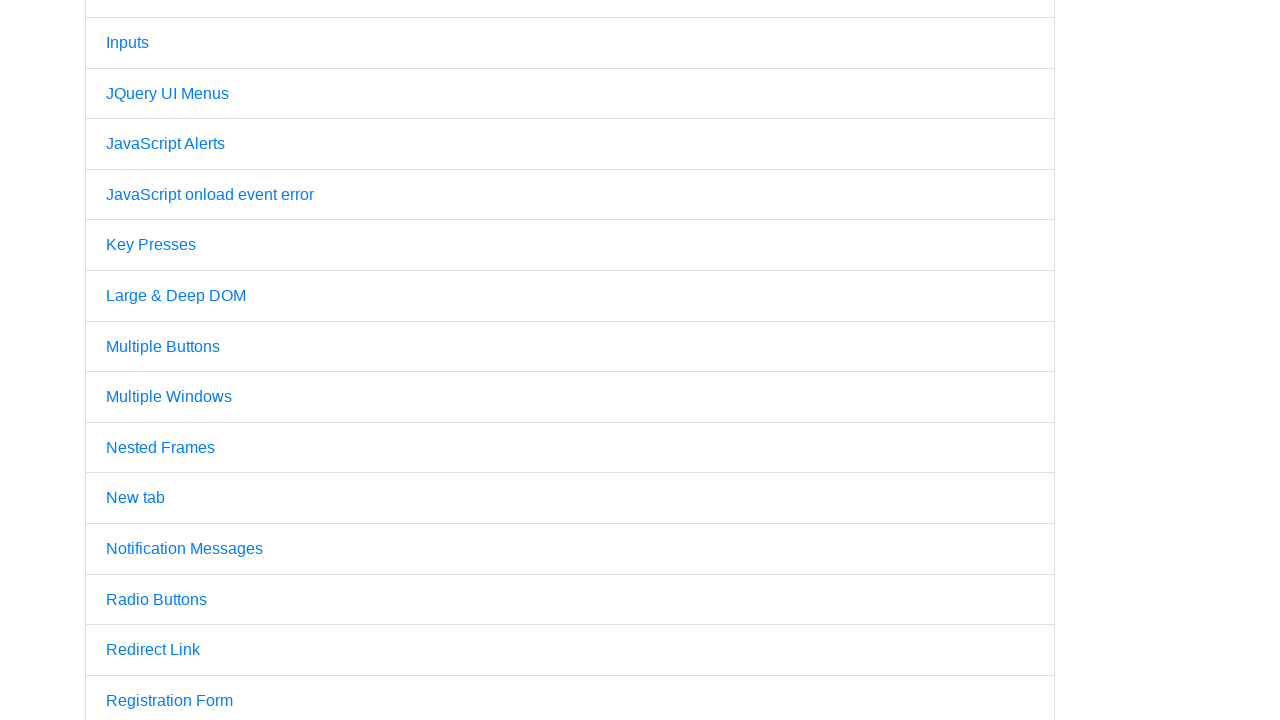